Tests form field interactions on a practice automation page by filling out a name field, password field, selecting checkboxes for favorite drinks, selecting a radio button for favorite color, selecting an option from a dropdown menu, filling email and message fields, and submitting the form.

Starting URL: https://practice-automation.com/form-fields/

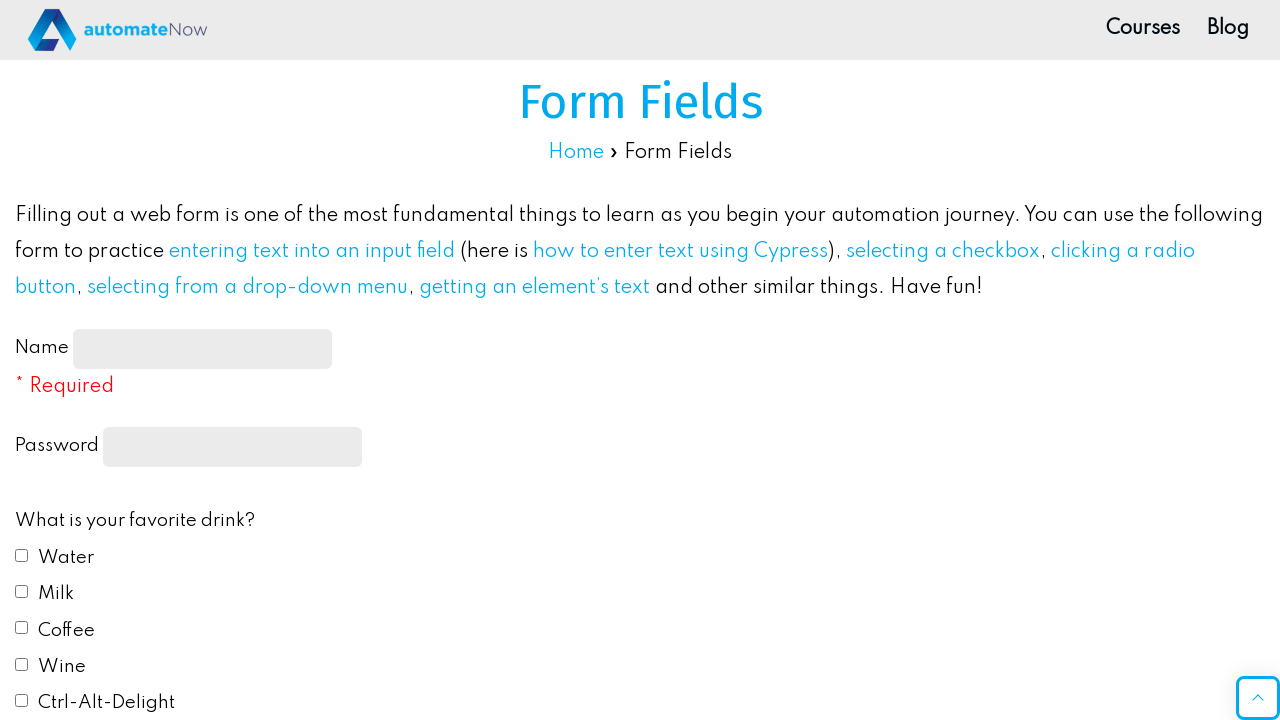

Filled name field with 'John Automation' on #name-input
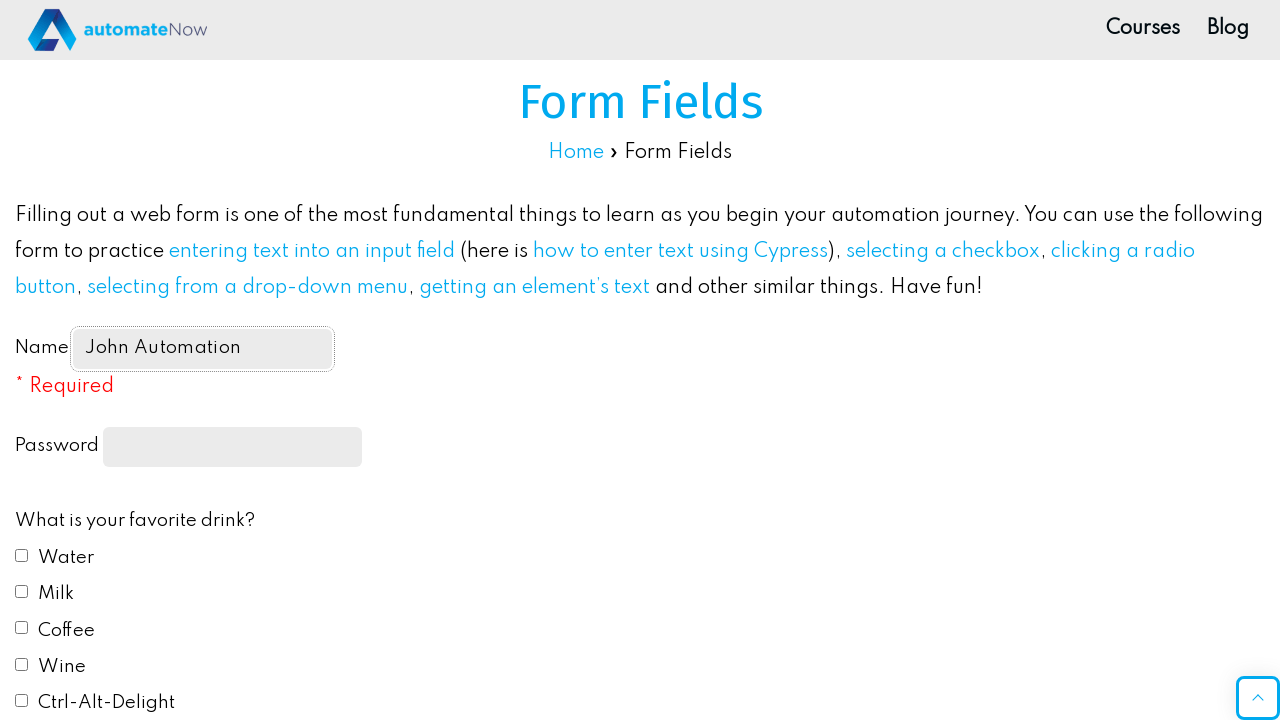

Filled password field with 'SecurePass123' on input[type='password']
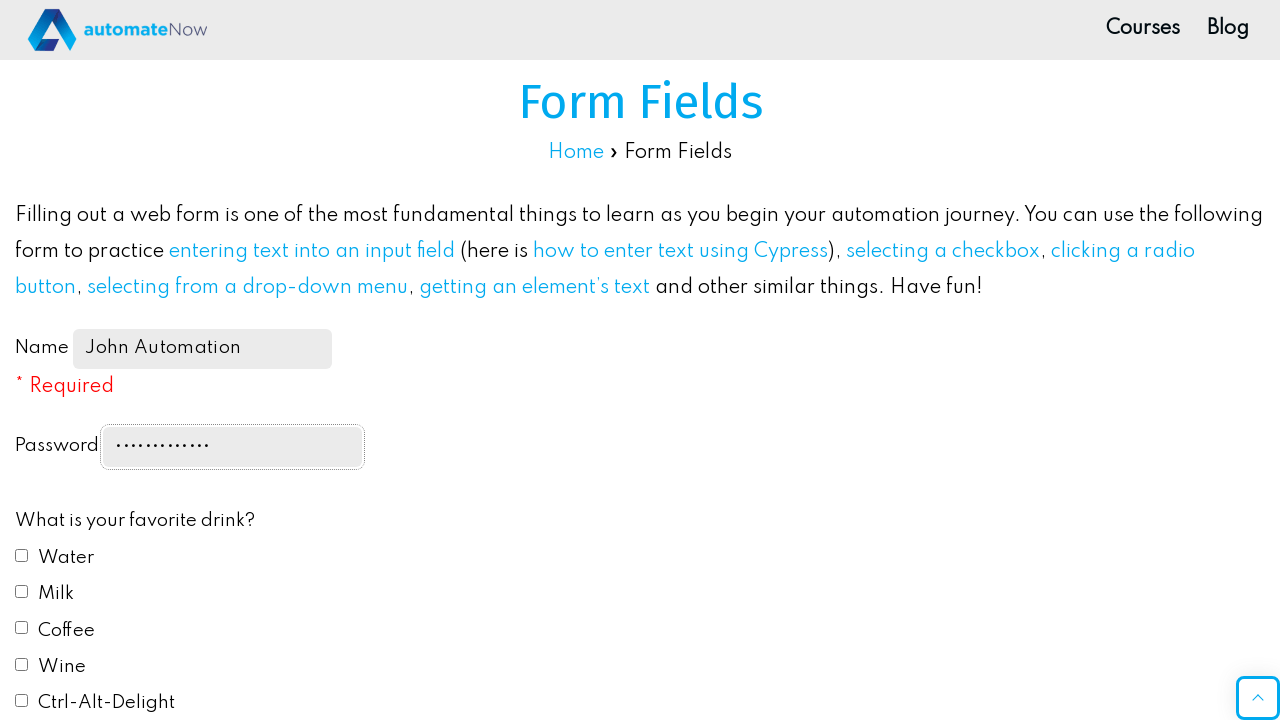

Checked Water checkbox for favorite drinks at (22, 555) on #drink1
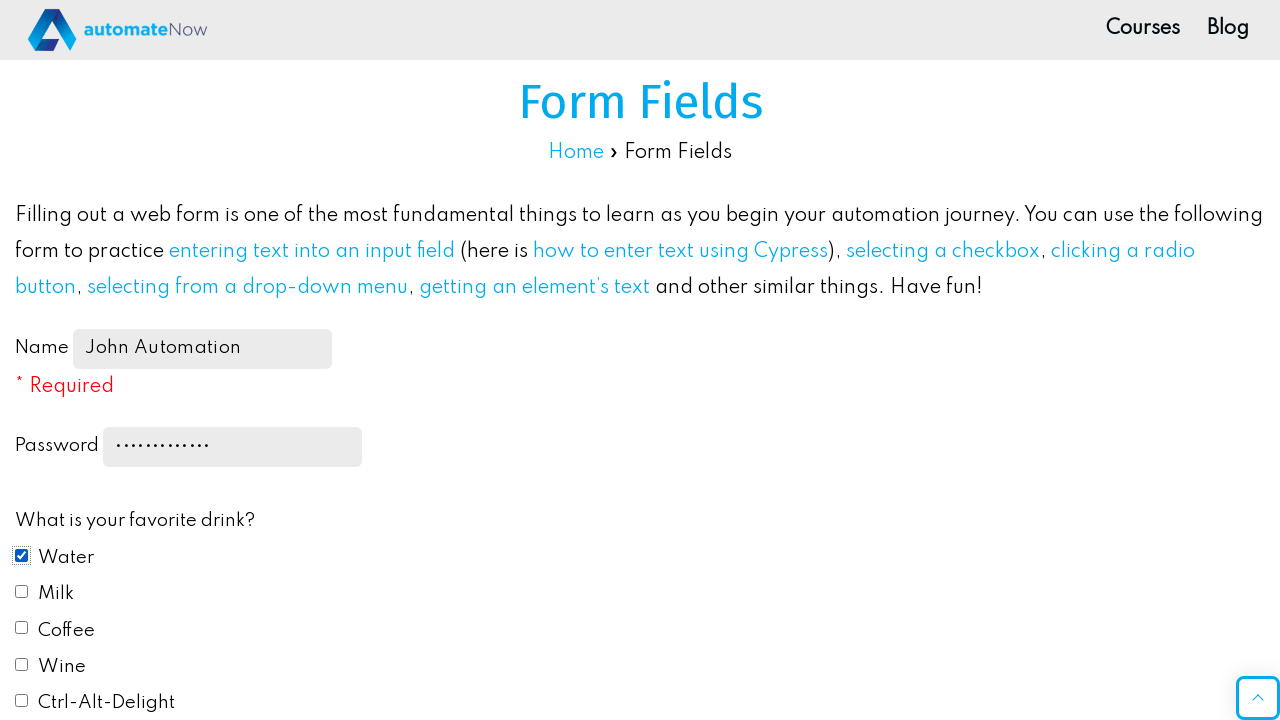

Checked Coffee checkbox for favorite drinks at (22, 628) on #drink3
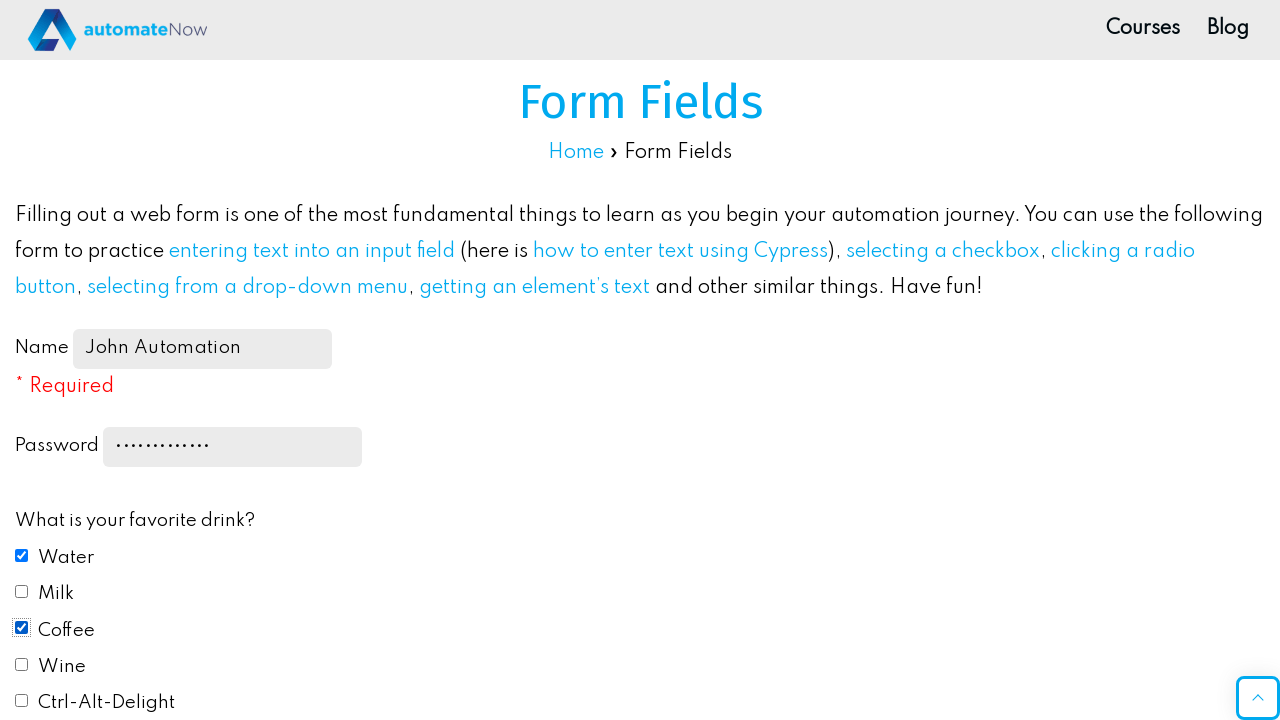

Selected Blue radio button for favorite color at (22, 361) on #color2
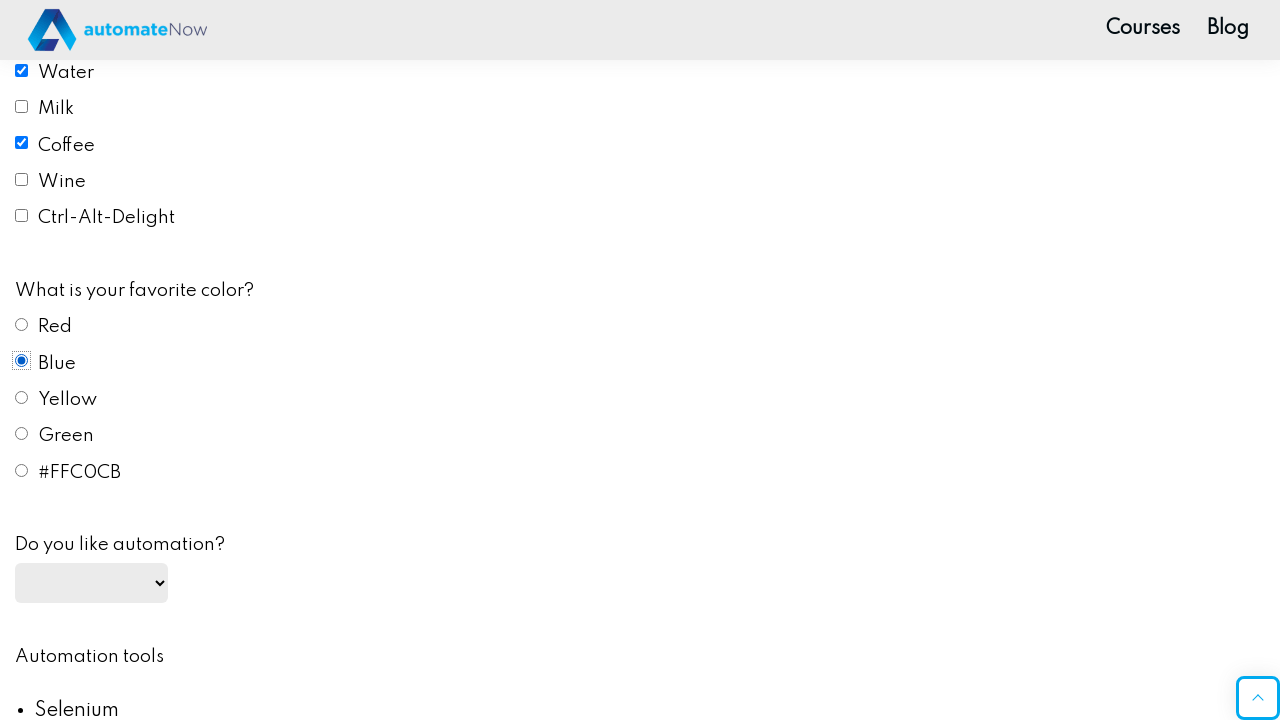

Selected 'yes' from automation dropdown menu on #automation
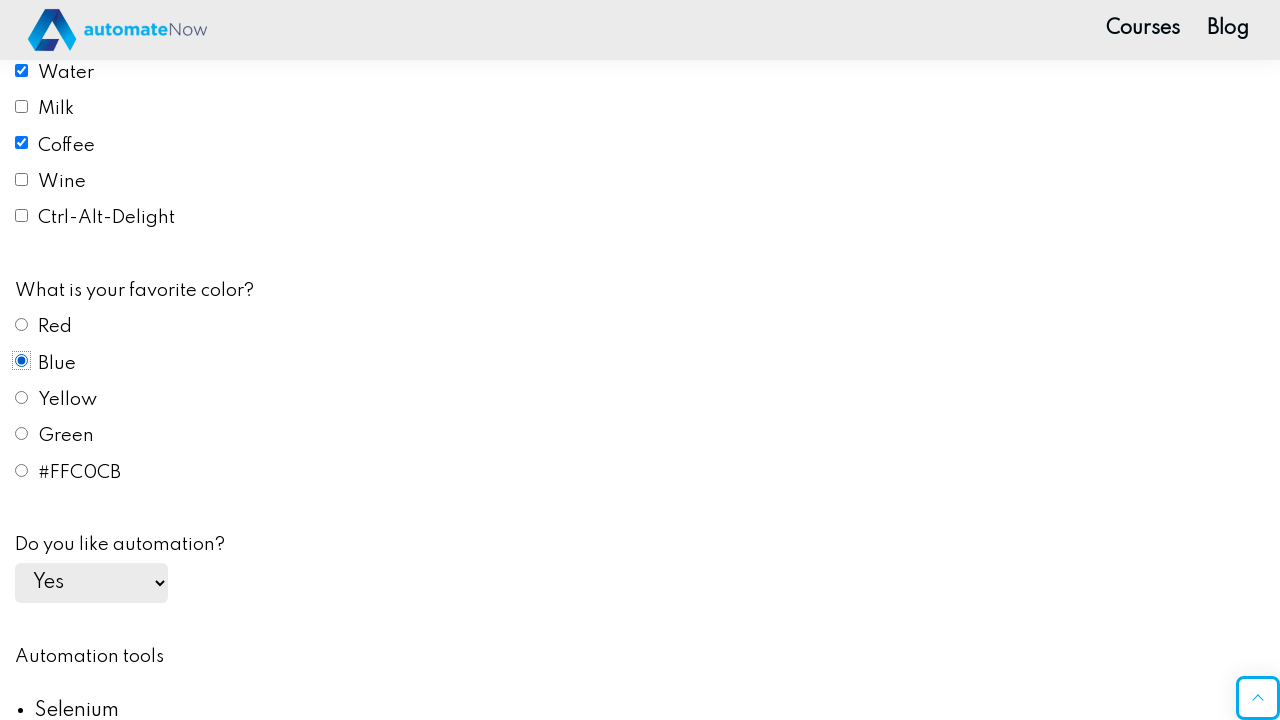

Filled email field with 'john.automation@testmail.com' on #email
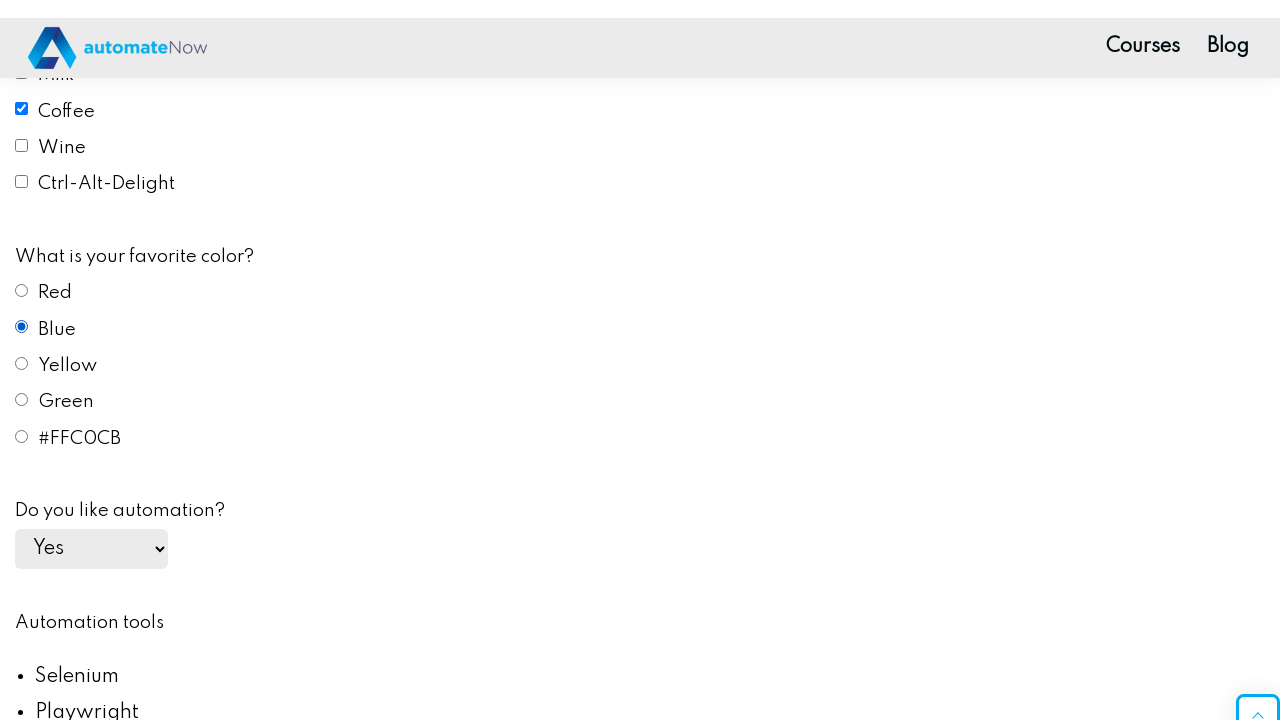

Filled message textarea with test message on #message
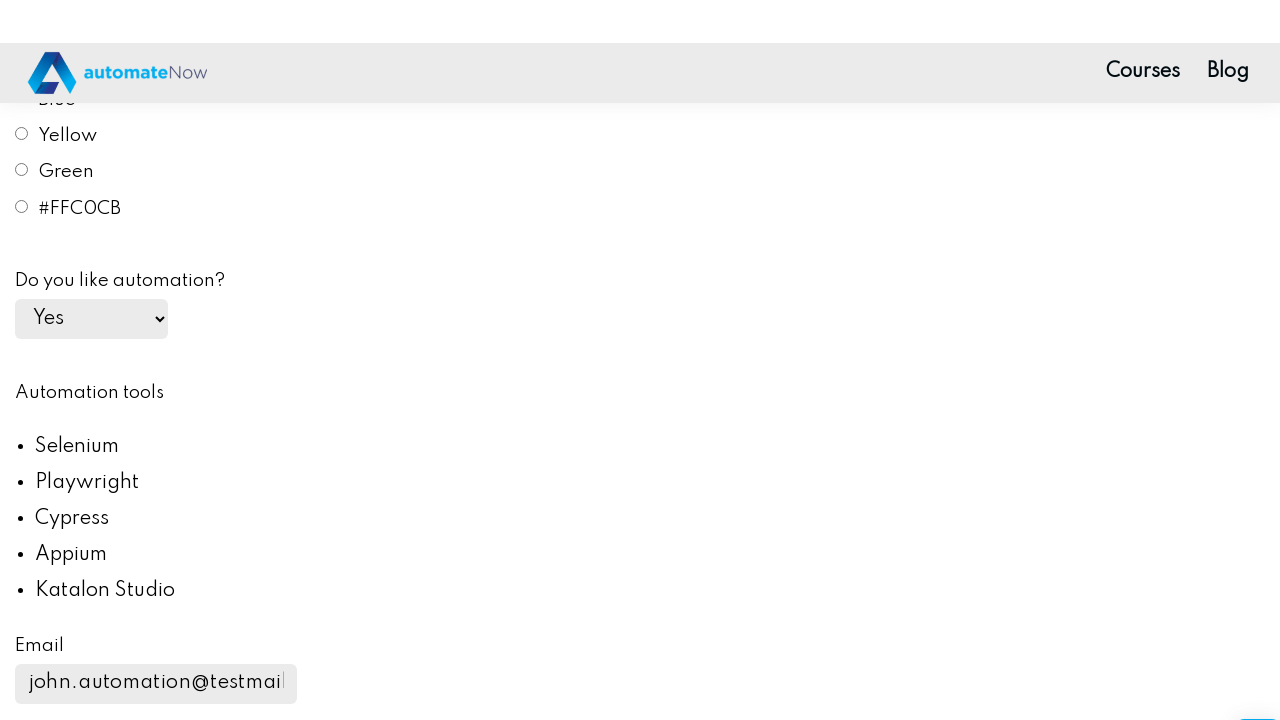

Clicked submit button to submit the form at (108, 361) on #submit-btn
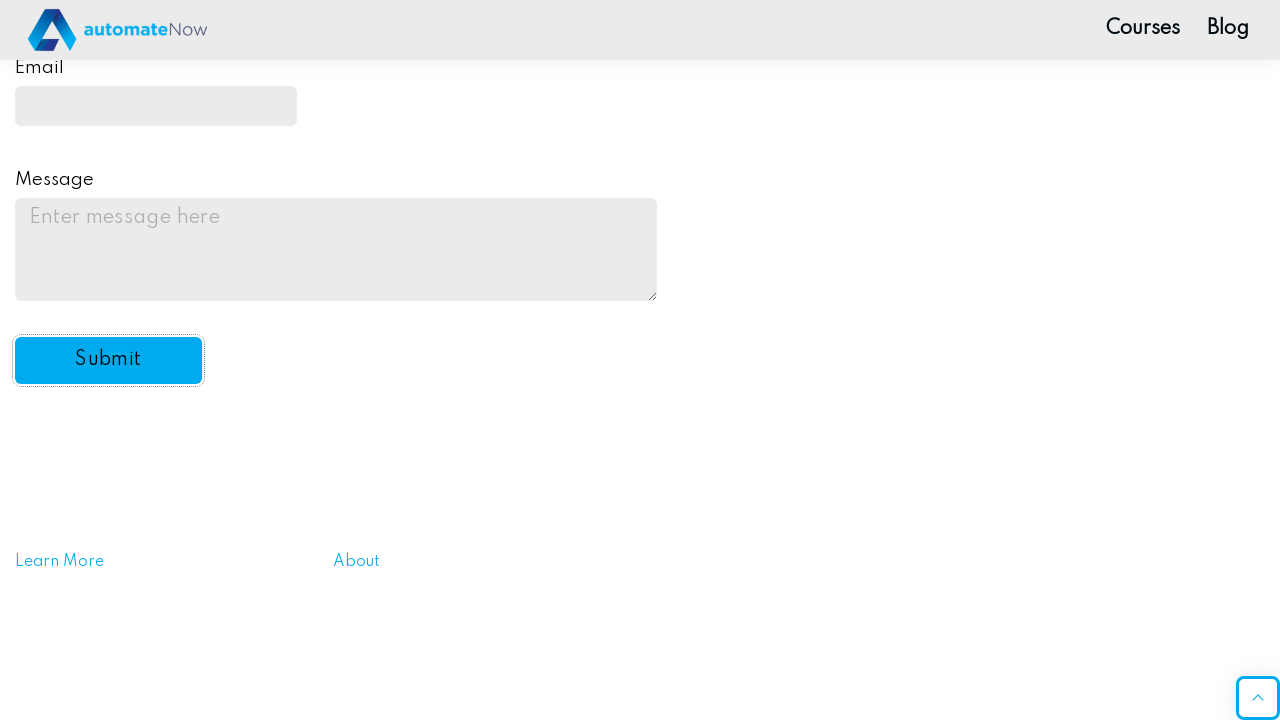

Set up dialog handler to accept alerts
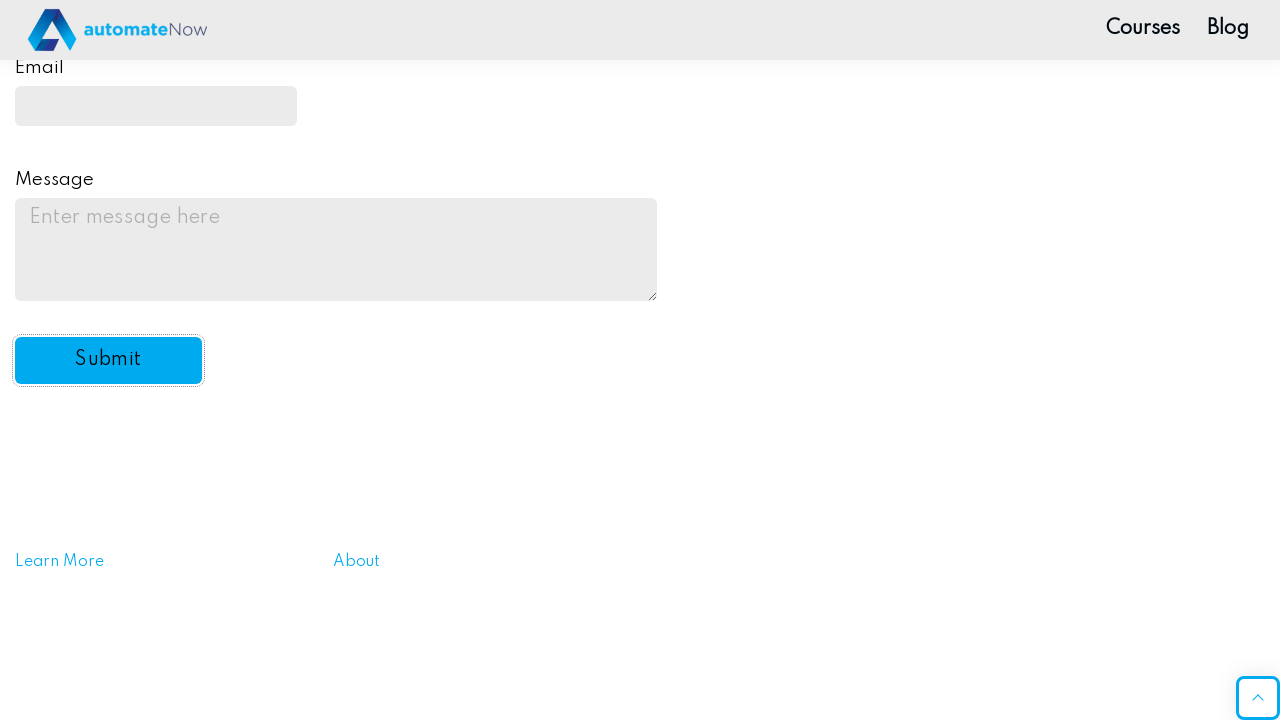

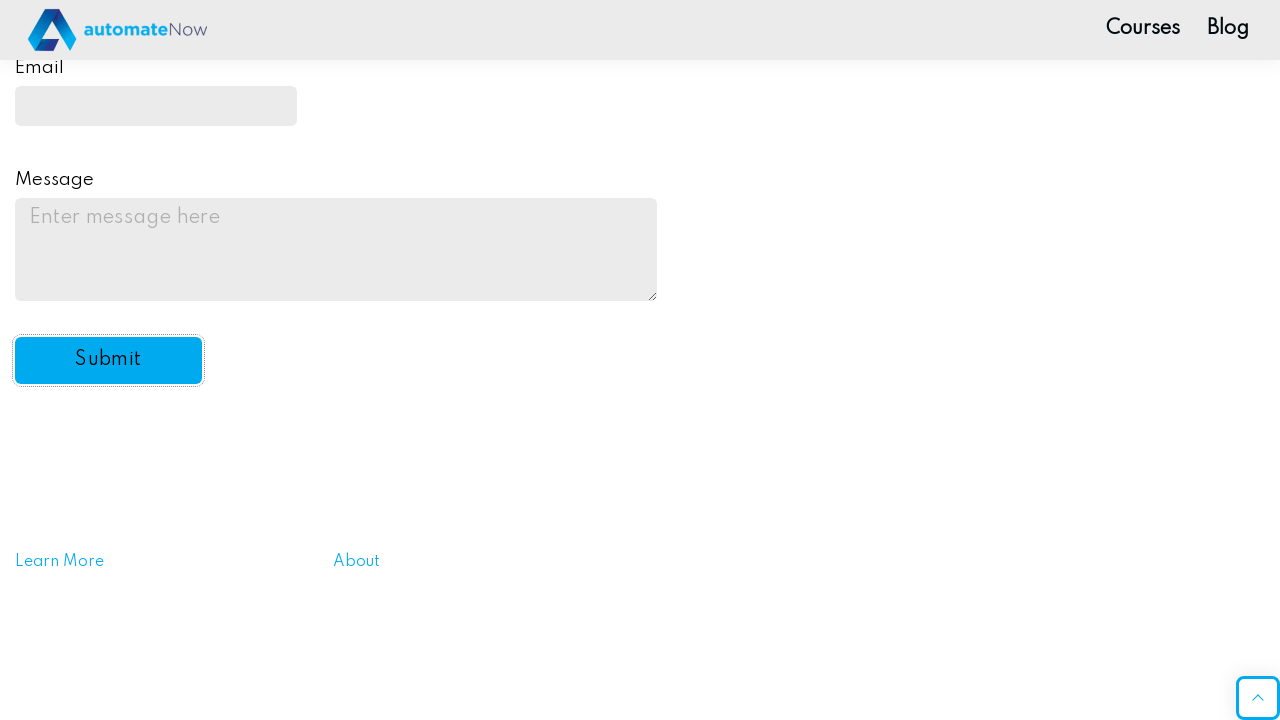